Tests auto-suggest dropdown functionality by typing partial text and selecting a matching option from the suggestions

Starting URL: https://rahulshettyacademy.com/dropdownsPractise/

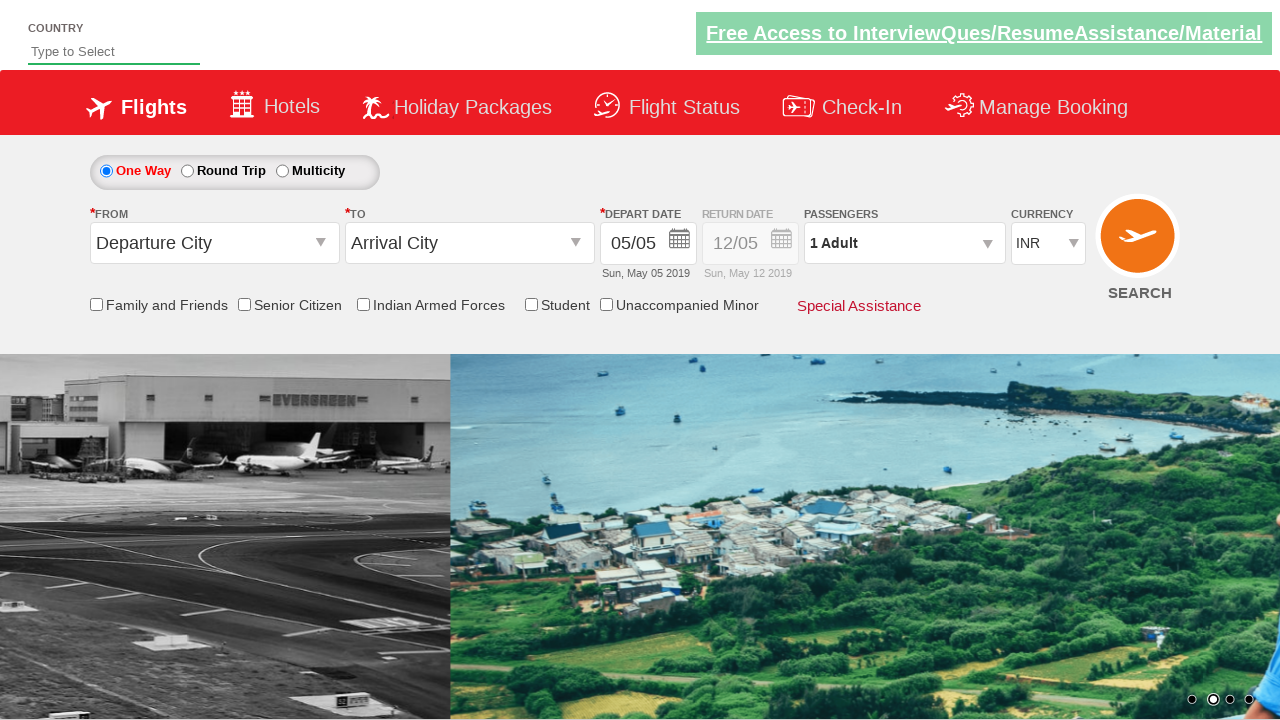

Typed 'bel' into auto-suggest field on #autosuggest
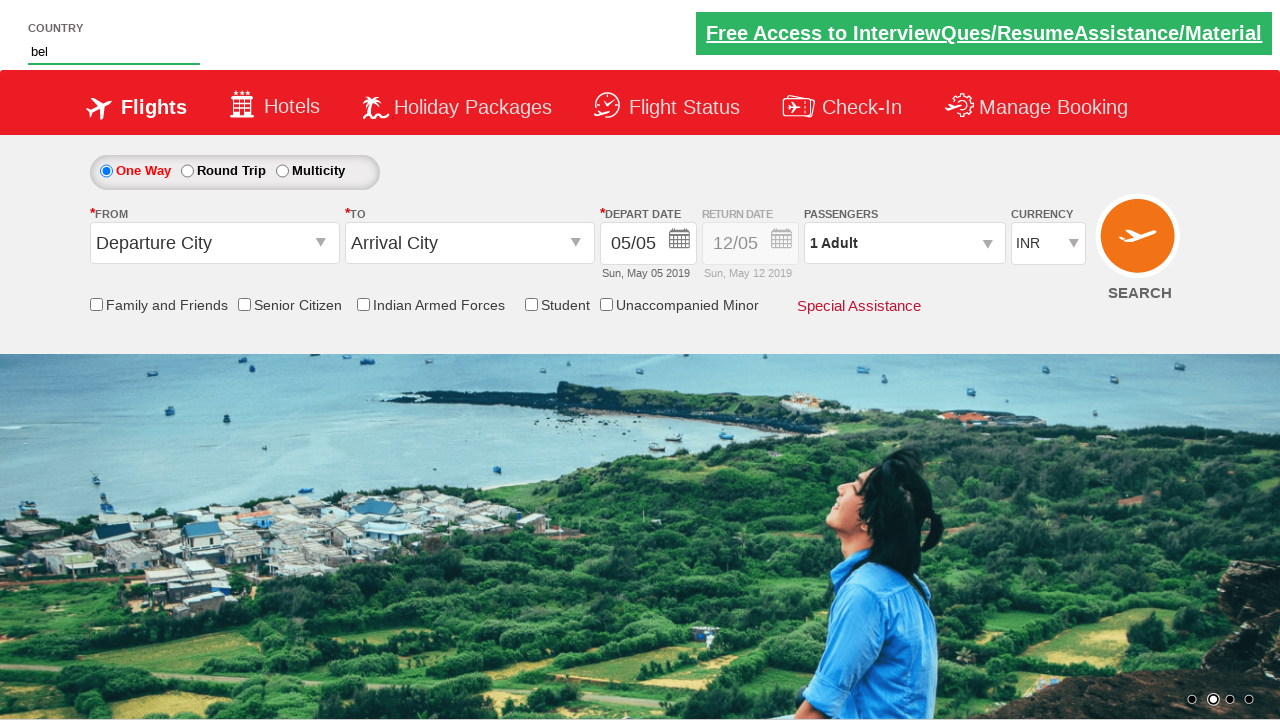

Dropdown suggestions appeared
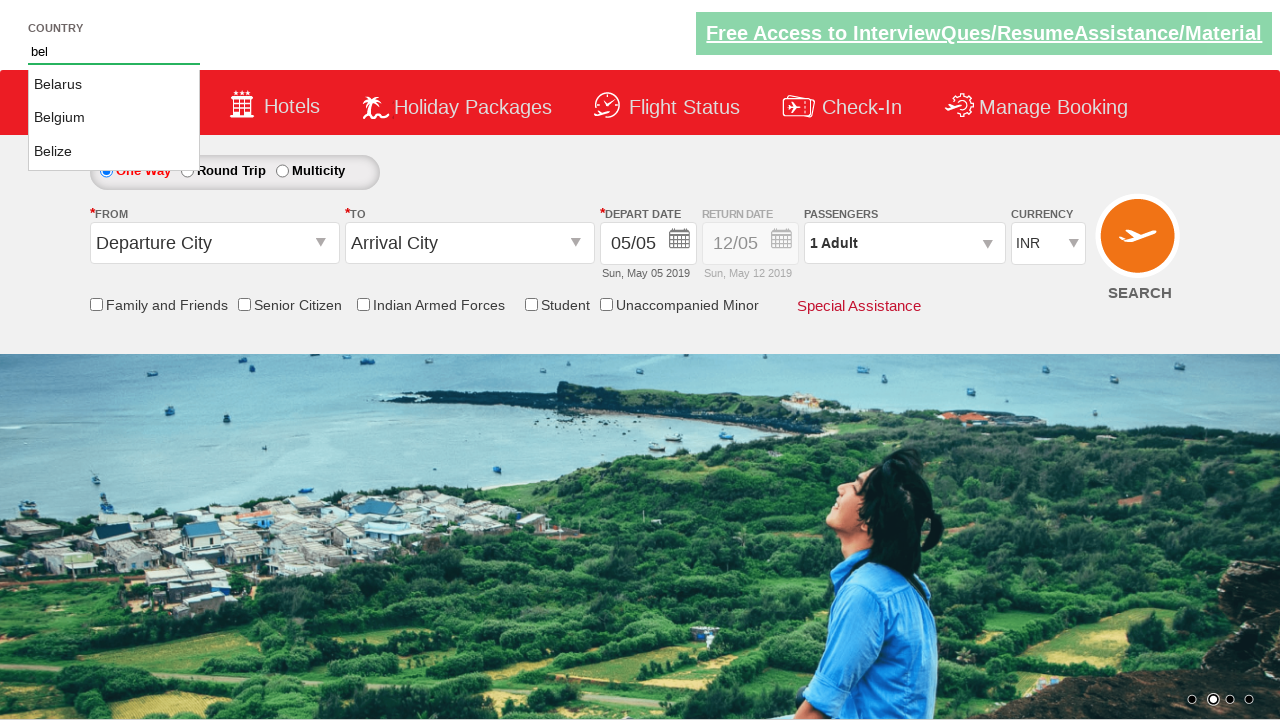

Retrieved all suggestion options from dropdown
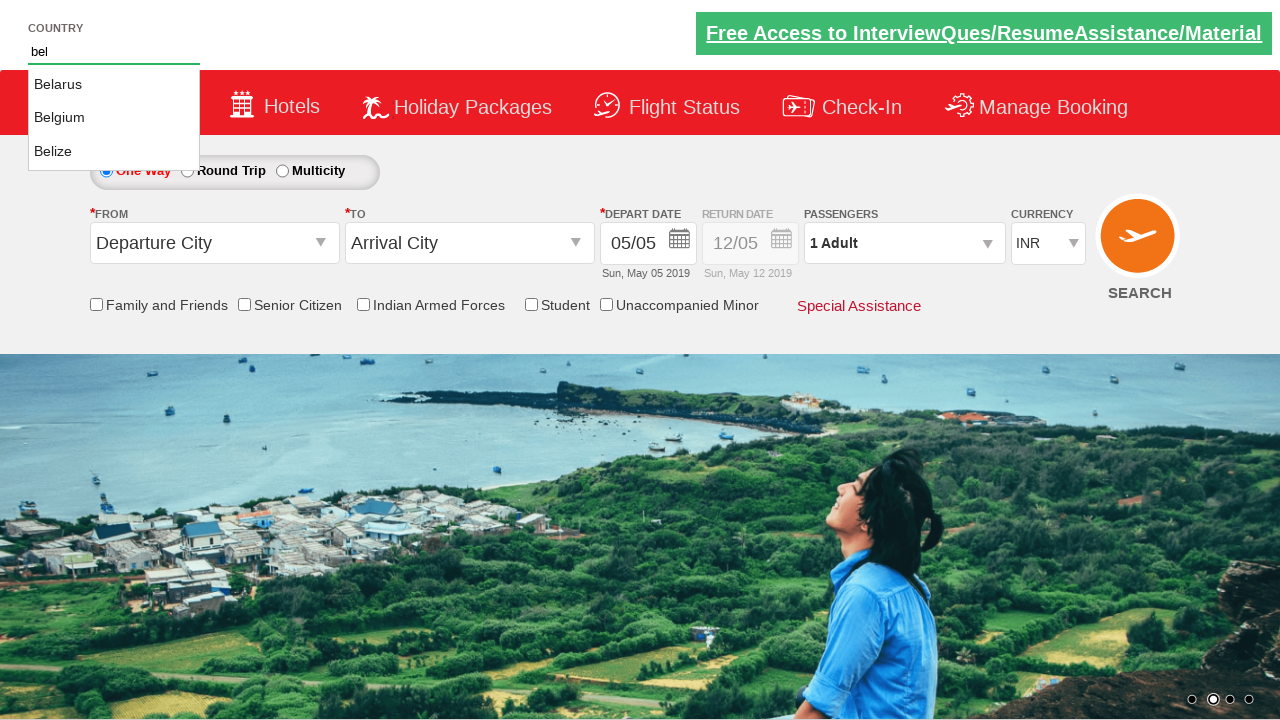

Selected 'Belgium' from auto-suggest dropdown at (114, 118) on li.ui-menu-item a >> nth=1
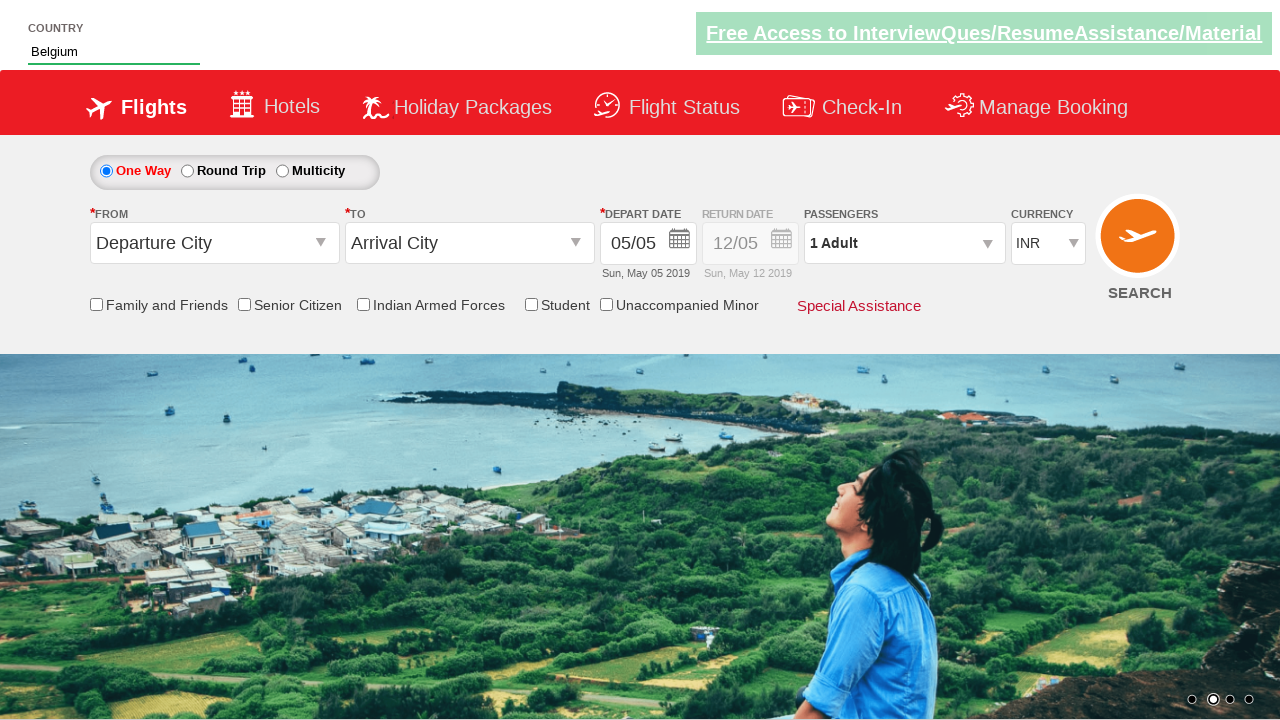

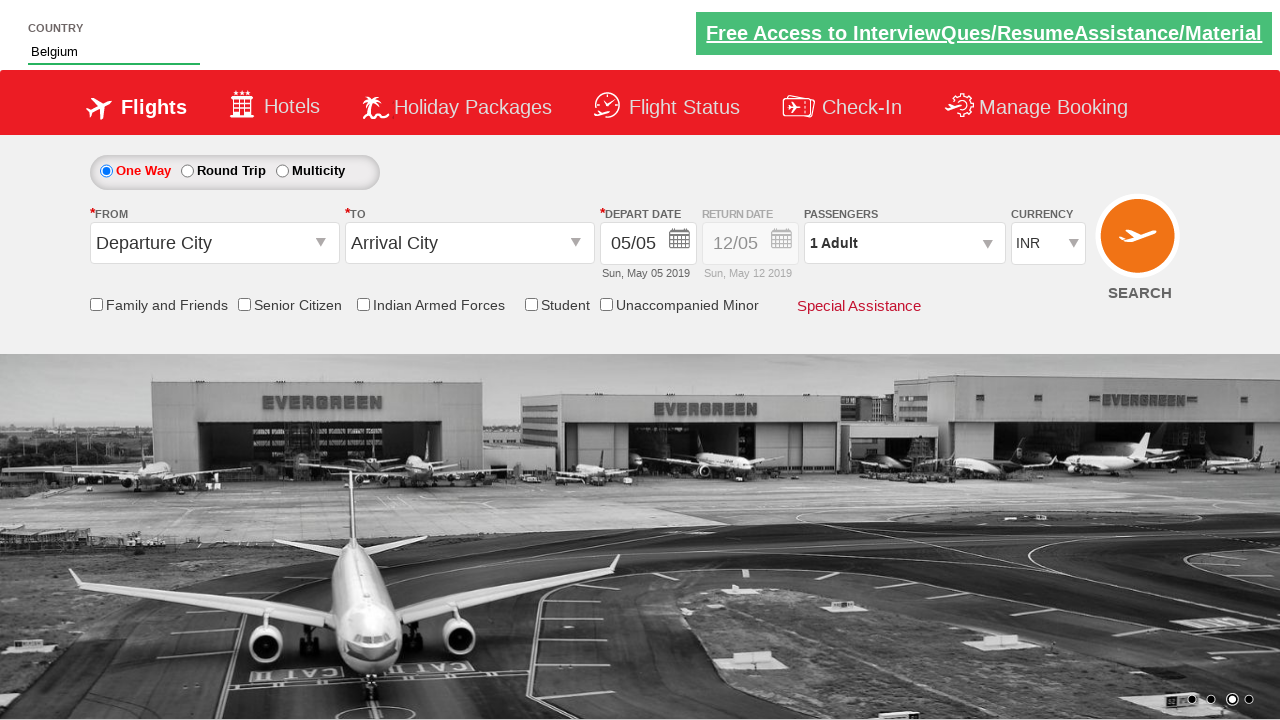